Tests the resizable UI component by dragging the resize grip icon to resize an element in different directions (horizontal, vertical, and diagonal).

Starting URL: https://seleniumui.moderntester.pl/resizable.php

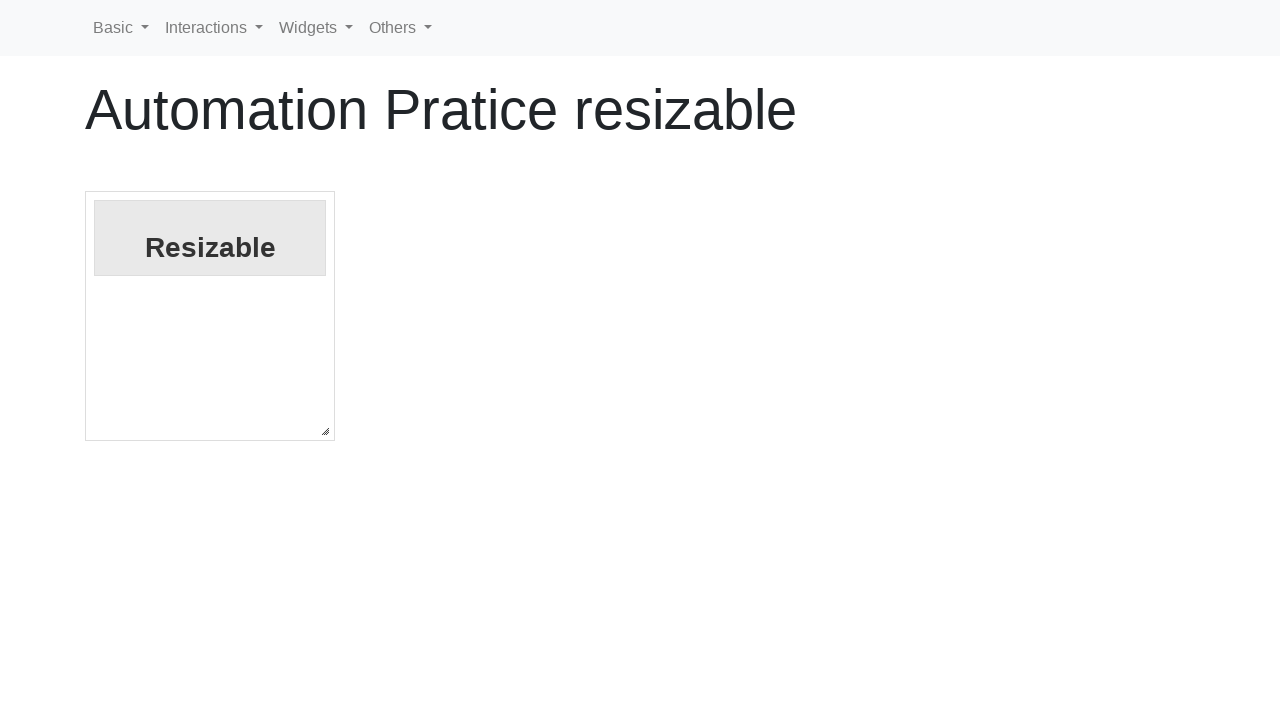

Resize grip icon is visible
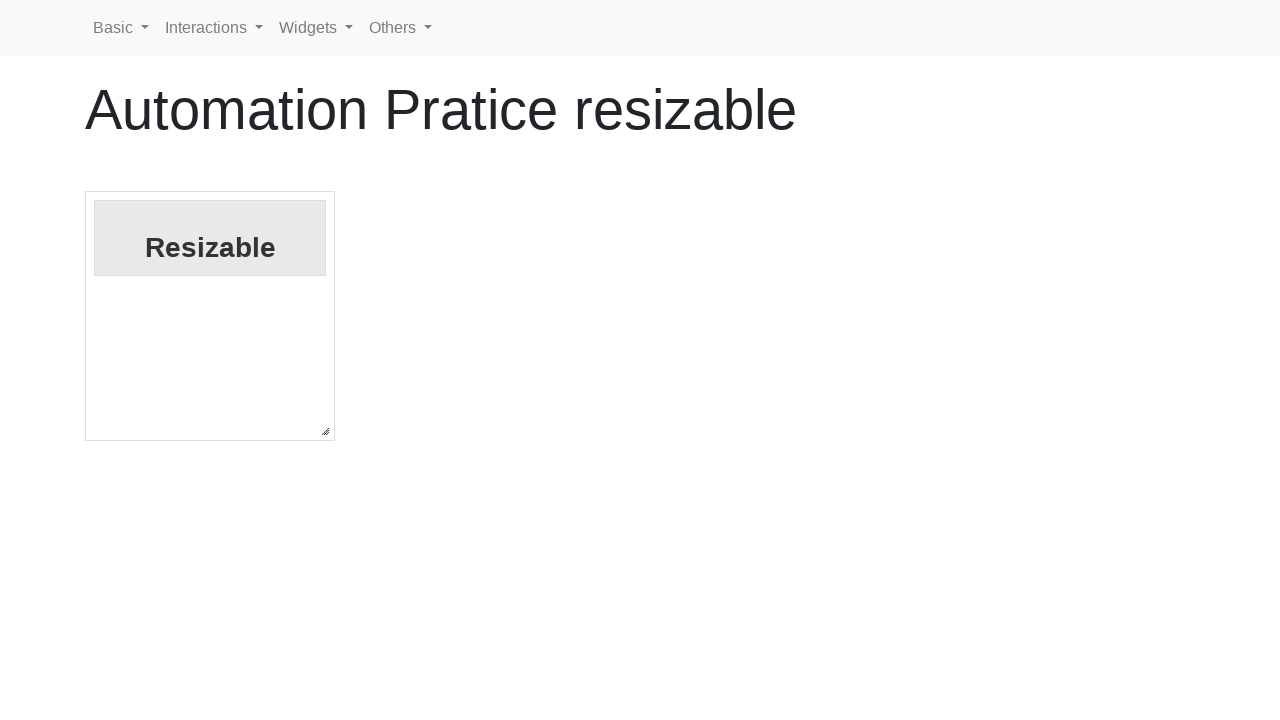

Retrieved bounding box of resize grip icon
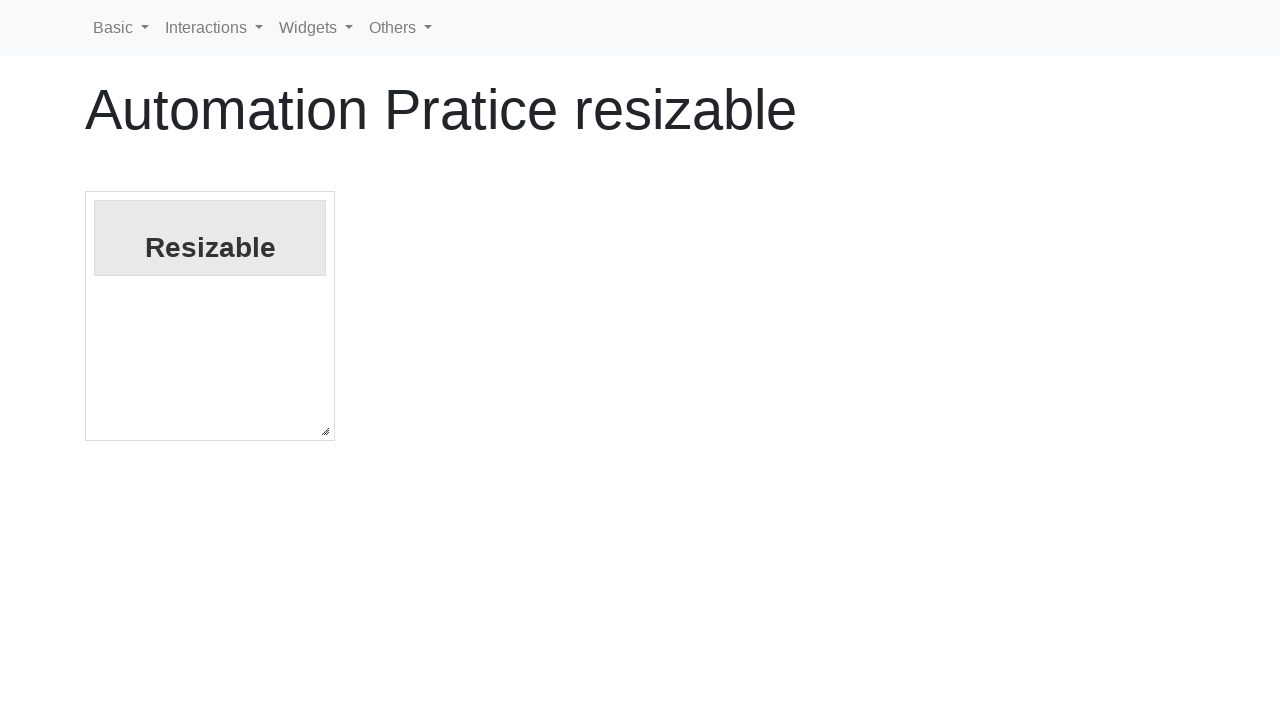

Moved mouse to resize grip icon position at (325, 431)
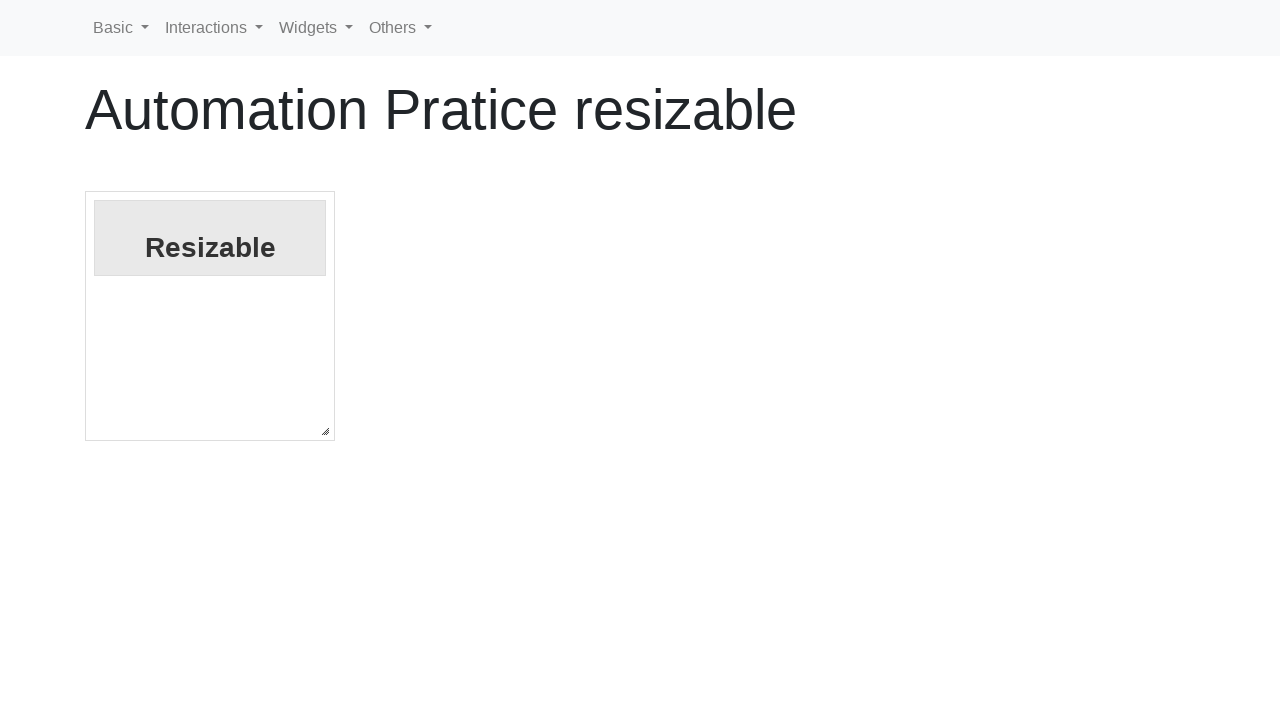

Mouse button pressed down on resize grip at (325, 431)
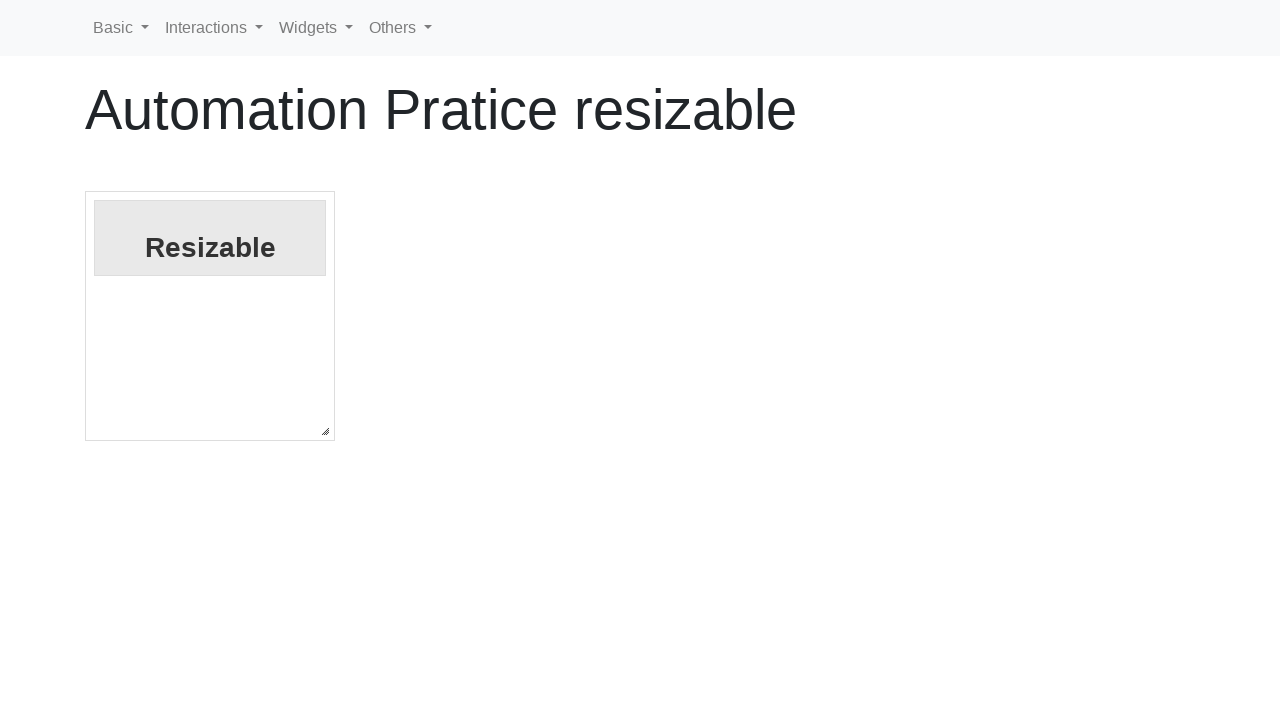

Dragged resize grip 10 pixels to the right (horizontal resize) at (335, 431)
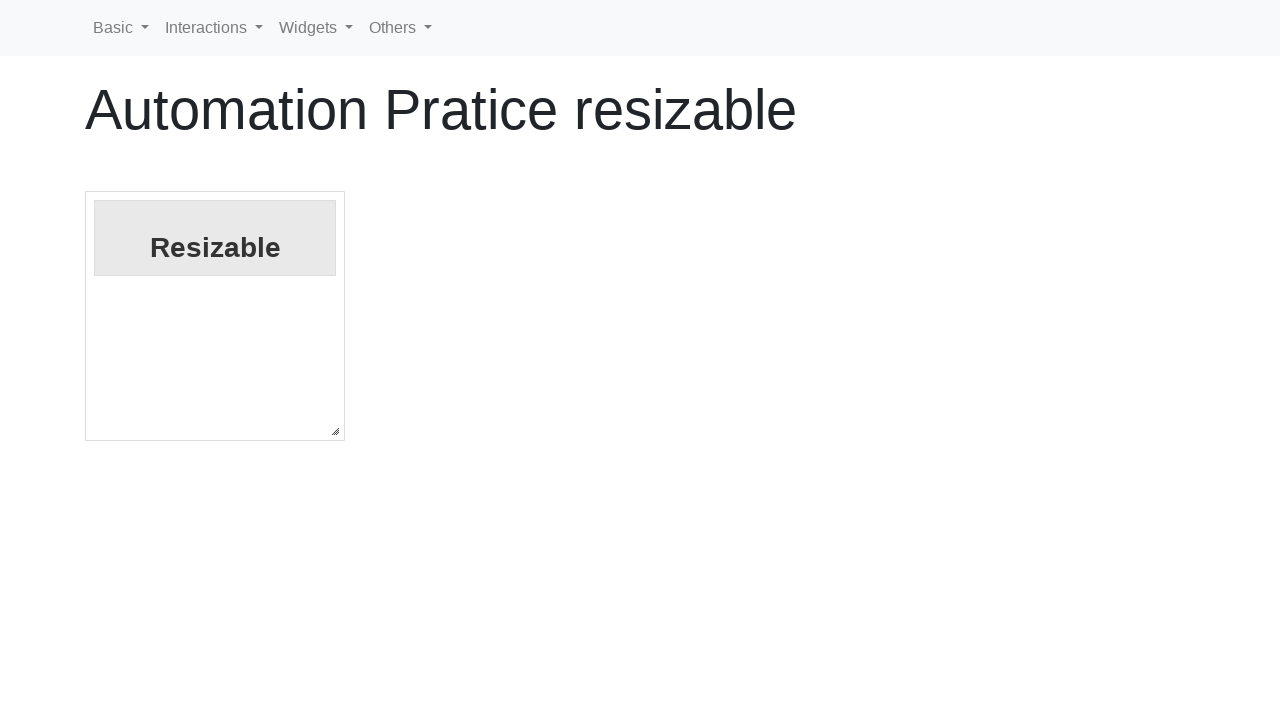

Released mouse button after horizontal resize at (335, 431)
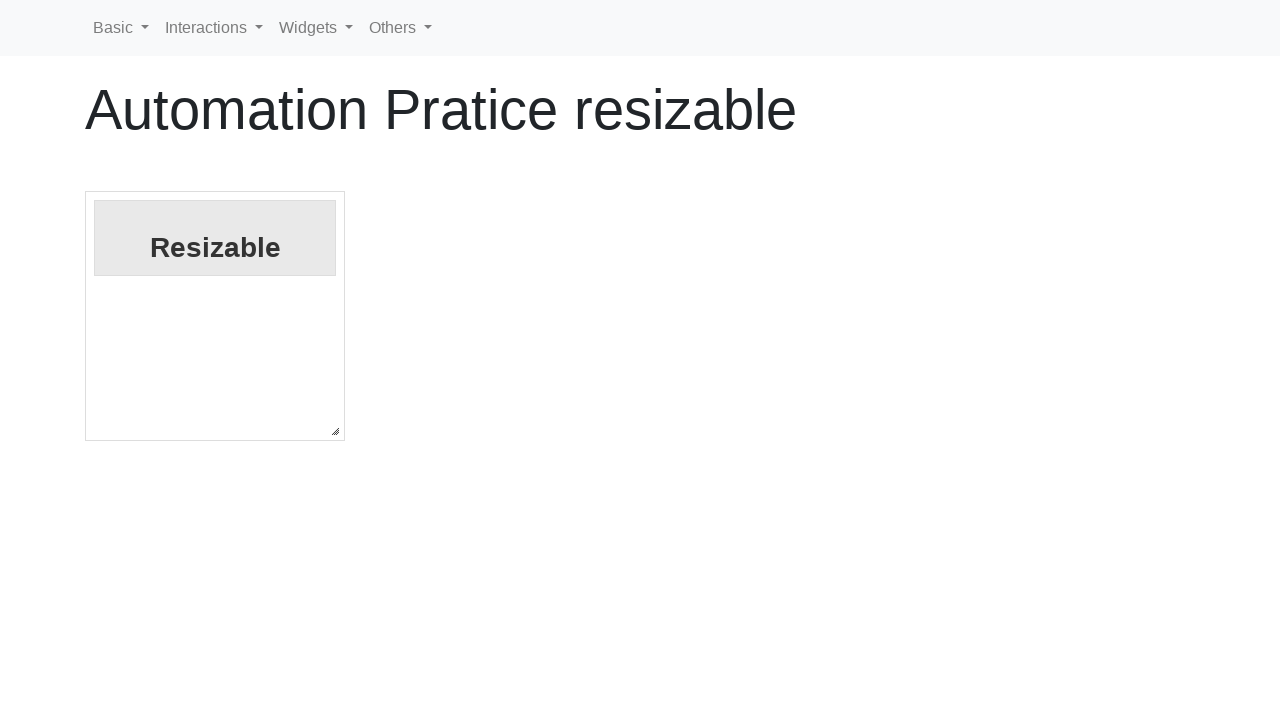

Updated resize grip position after horizontal resize
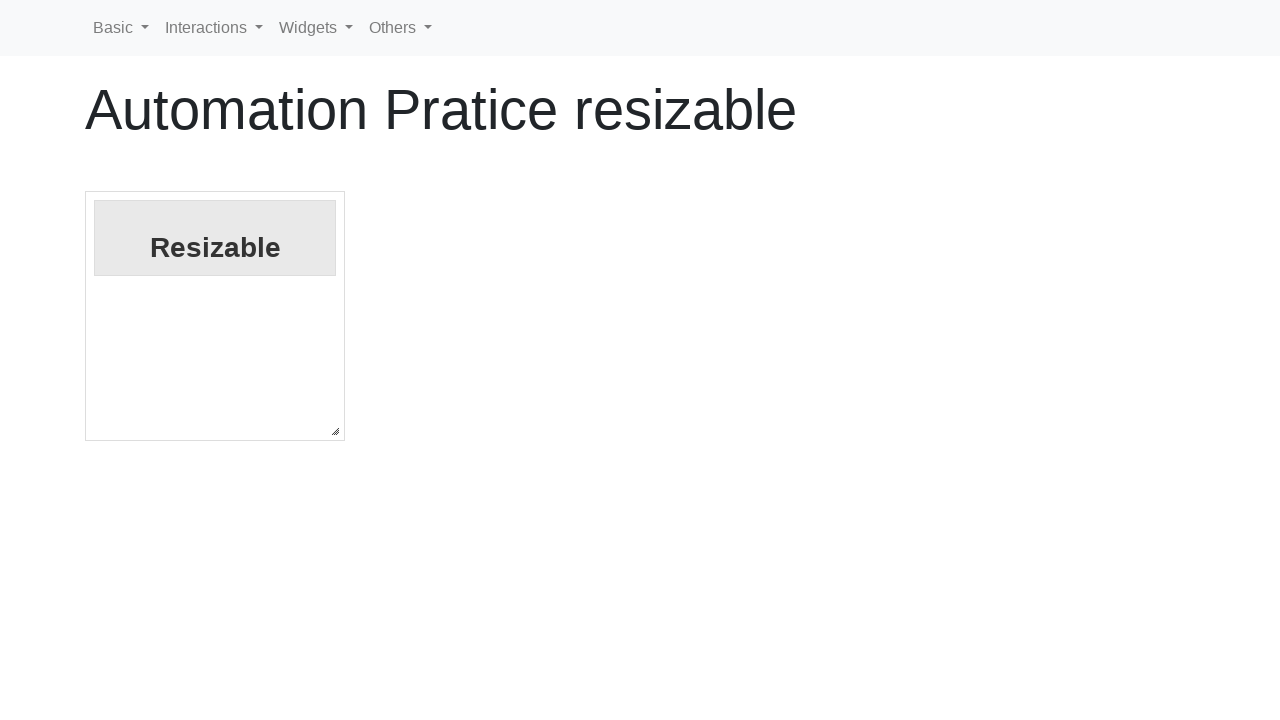

Moved mouse to updated resize grip position at (335, 431)
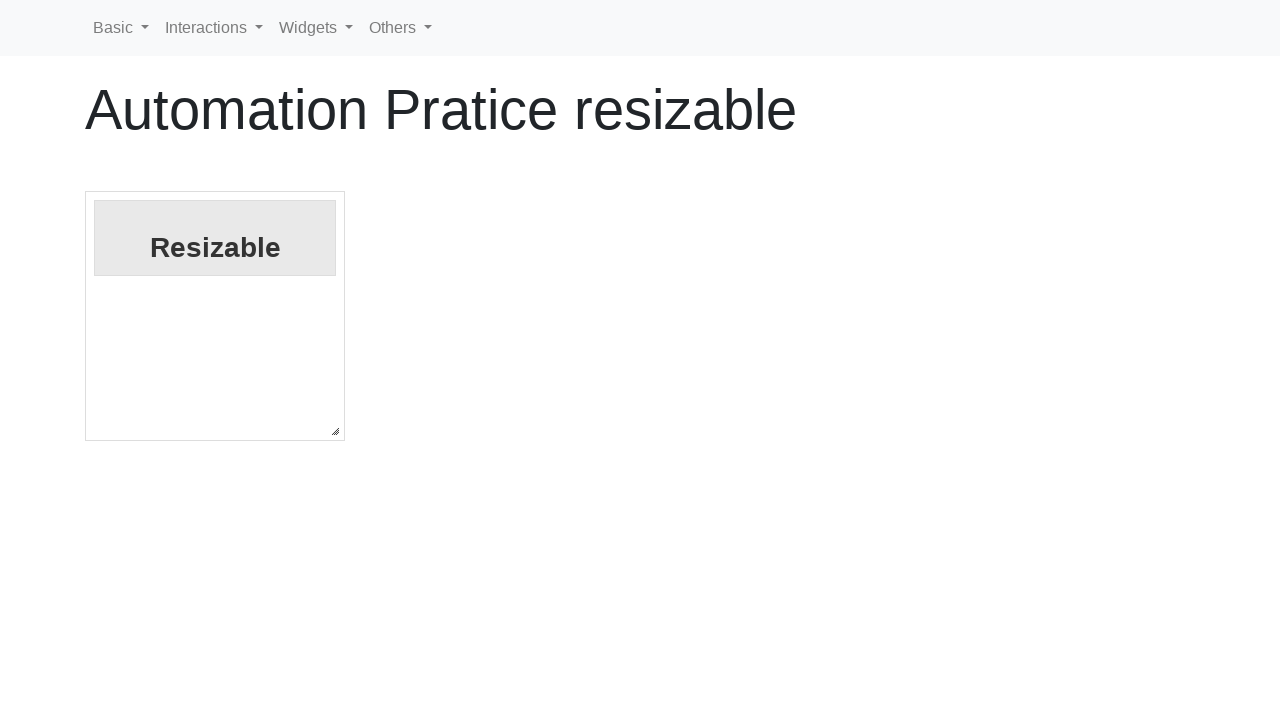

Mouse button pressed down on resize grip at (335, 431)
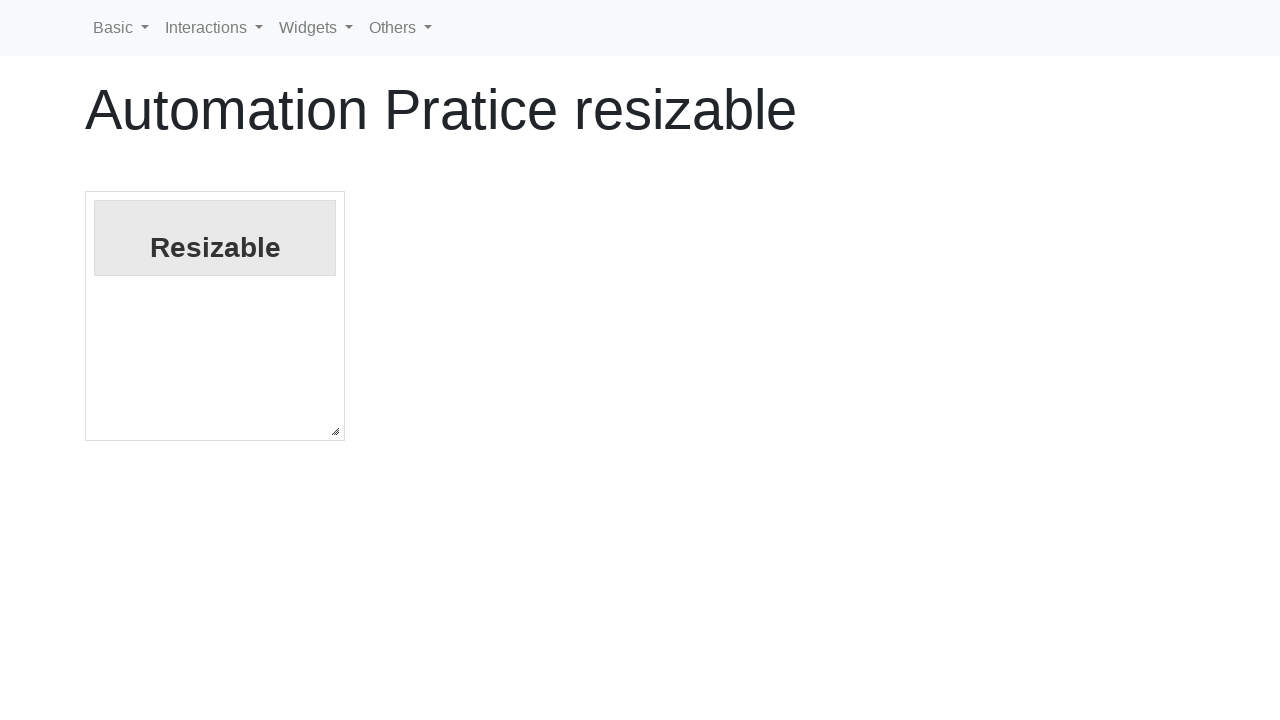

Dragged resize grip 10 pixels down (vertical resize) at (335, 441)
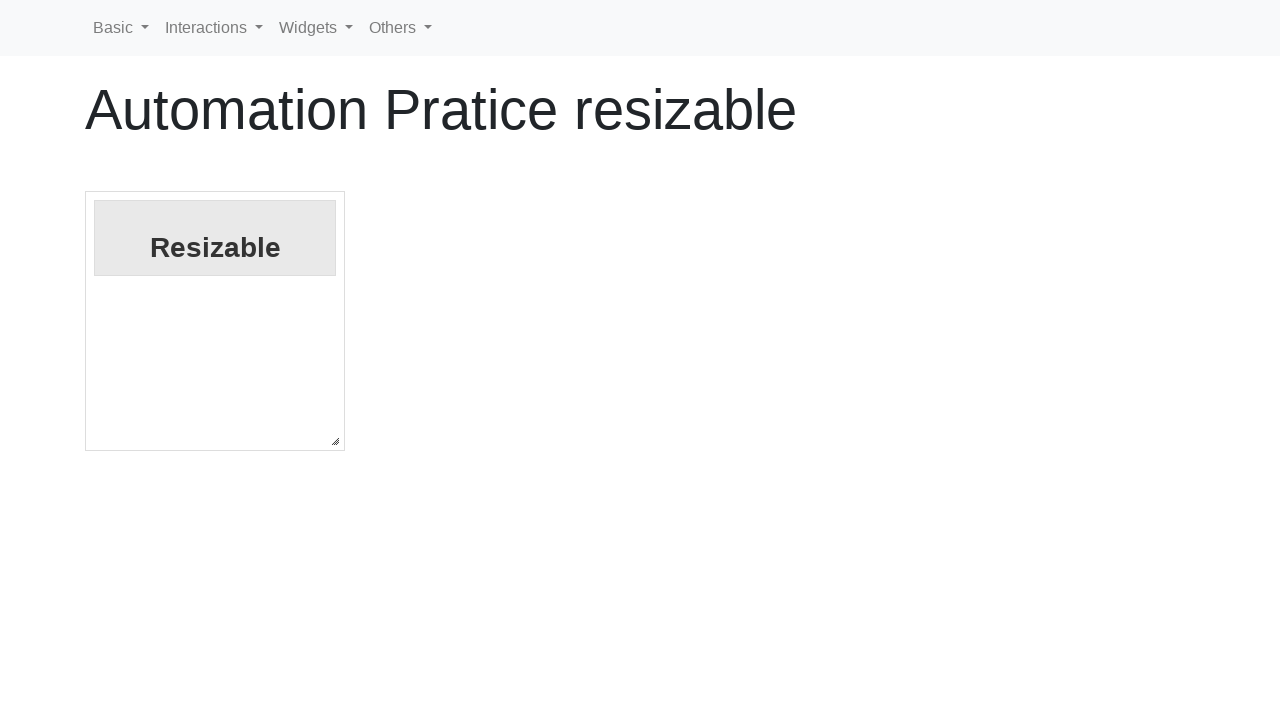

Released mouse button after vertical resize at (335, 441)
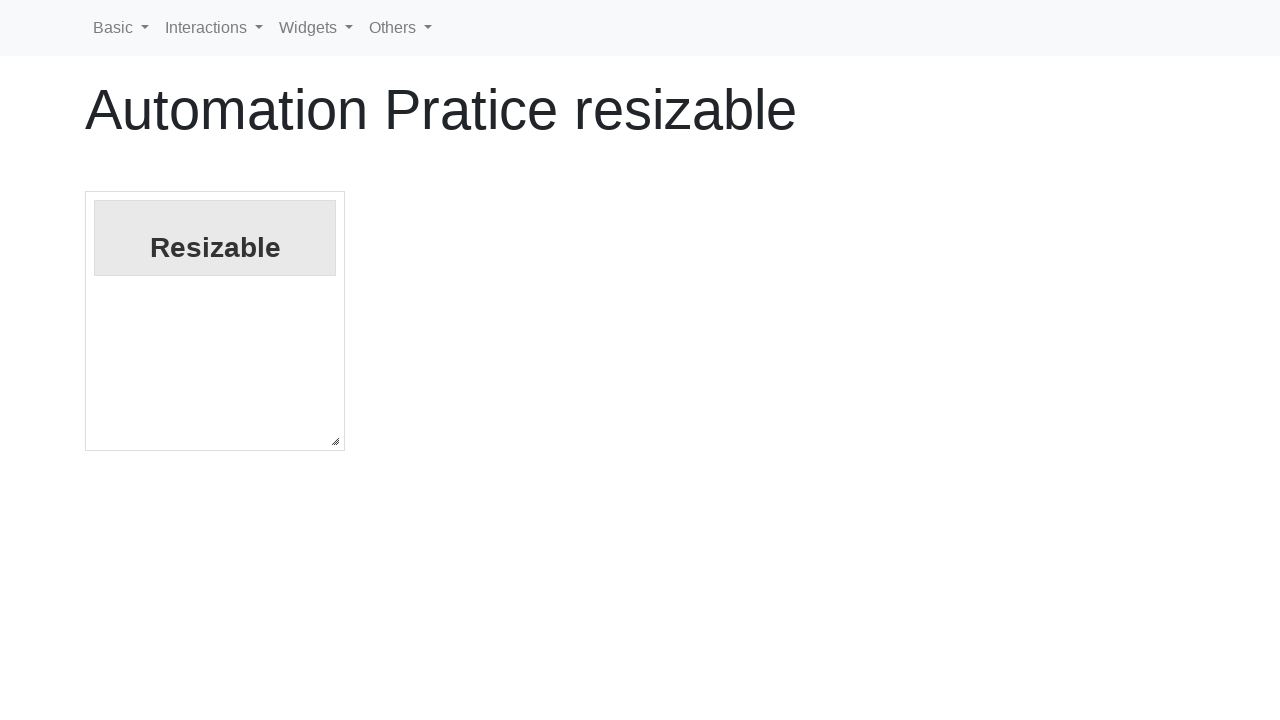

Updated resize grip position after vertical resize
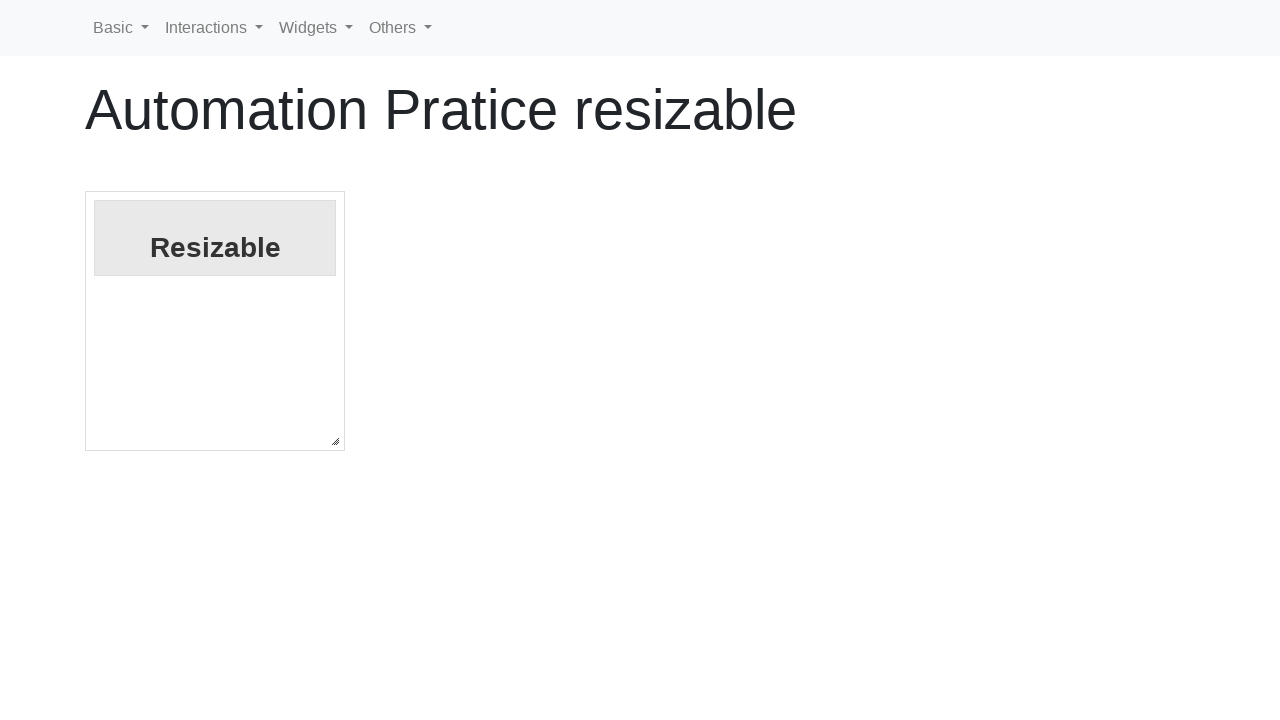

Moved mouse to updated resize grip position at (335, 441)
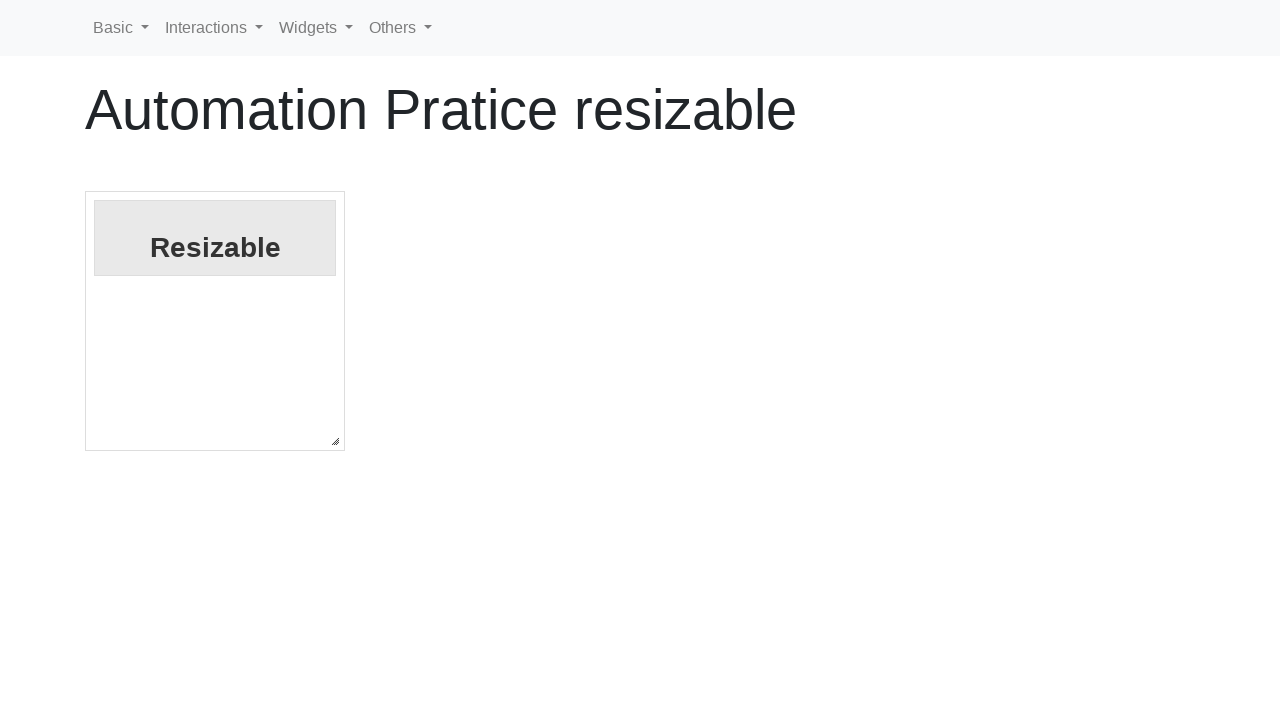

Mouse button pressed down on resize grip at (335, 441)
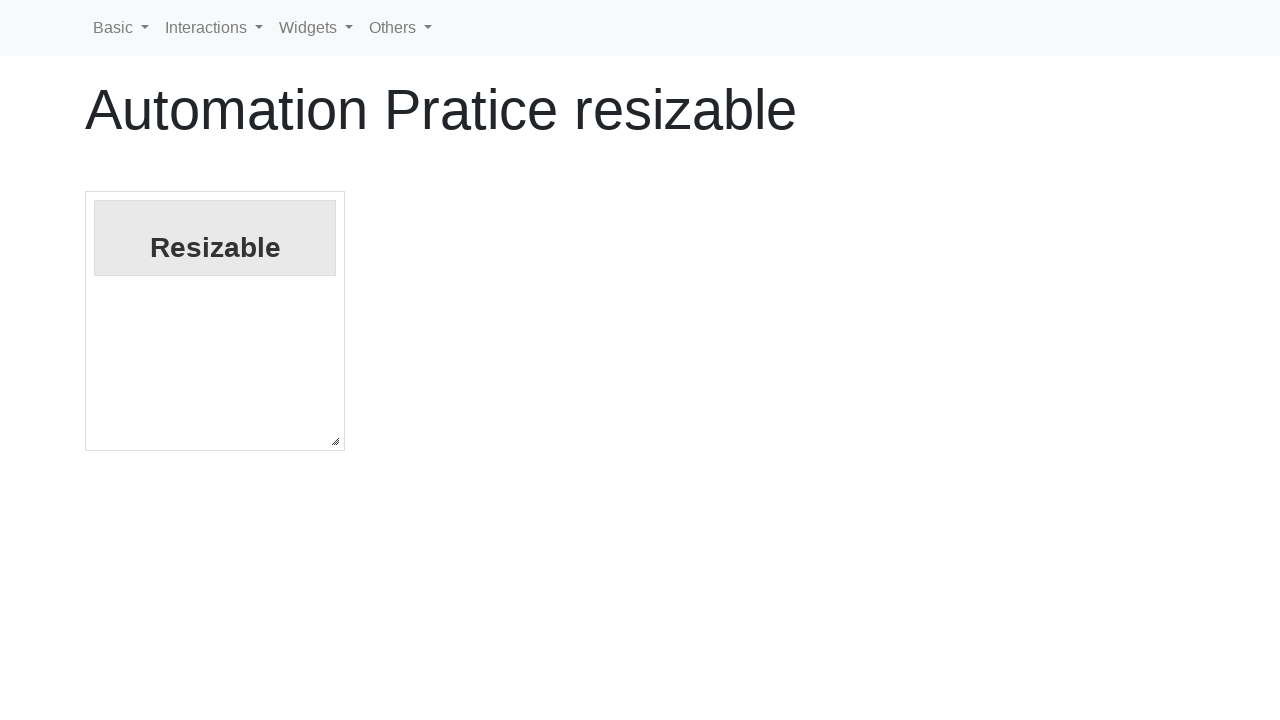

Dragged resize grip 10 pixels right and 10 pixels down (diagonal resize) at (345, 451)
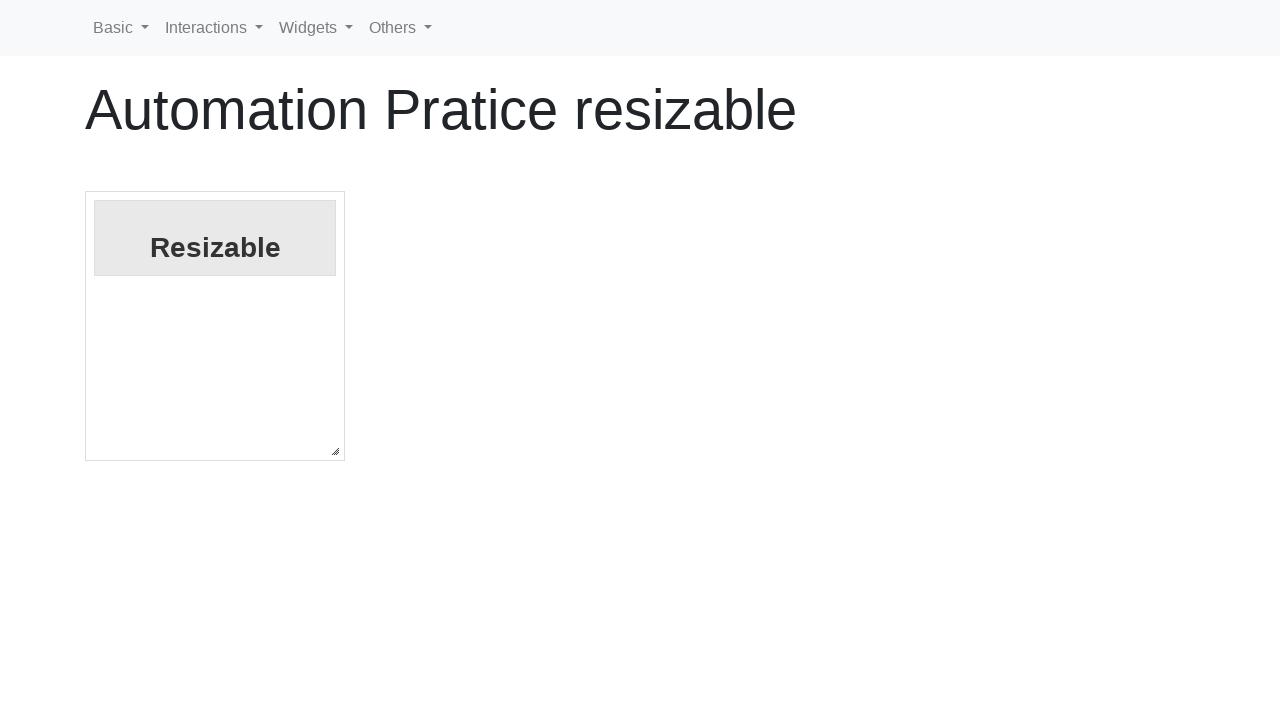

Released mouse button after diagonal resize at (345, 451)
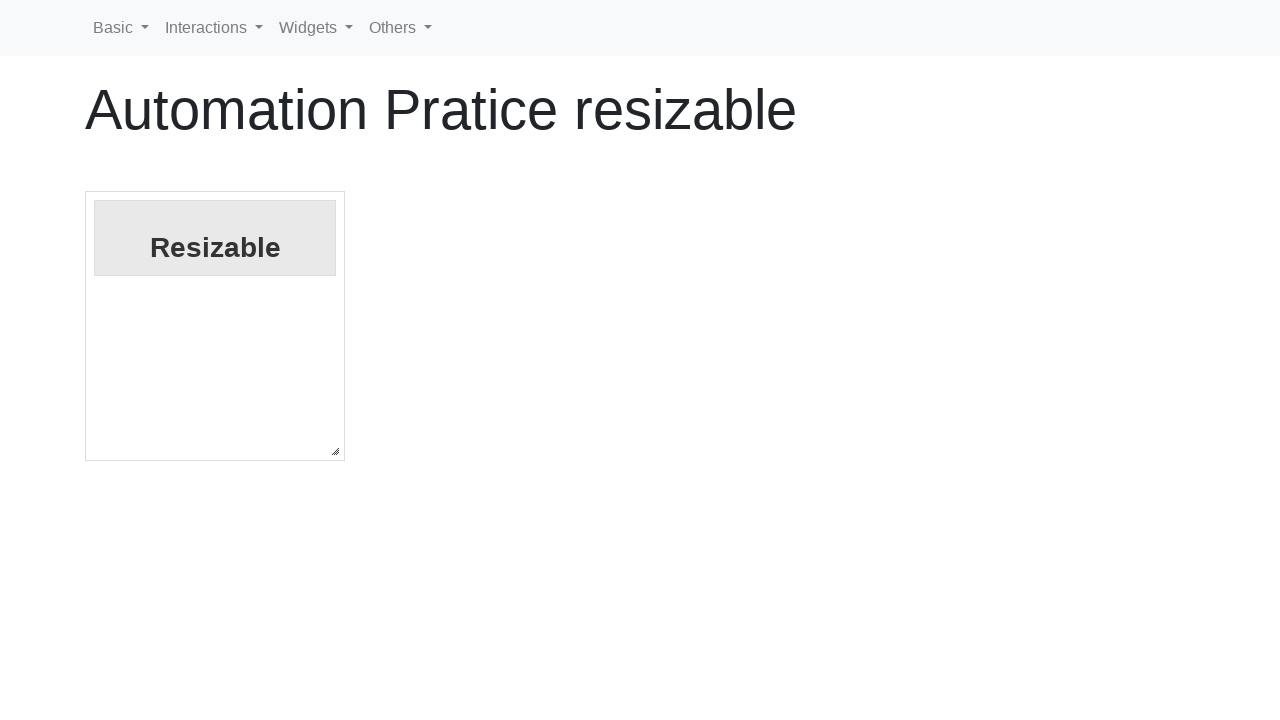

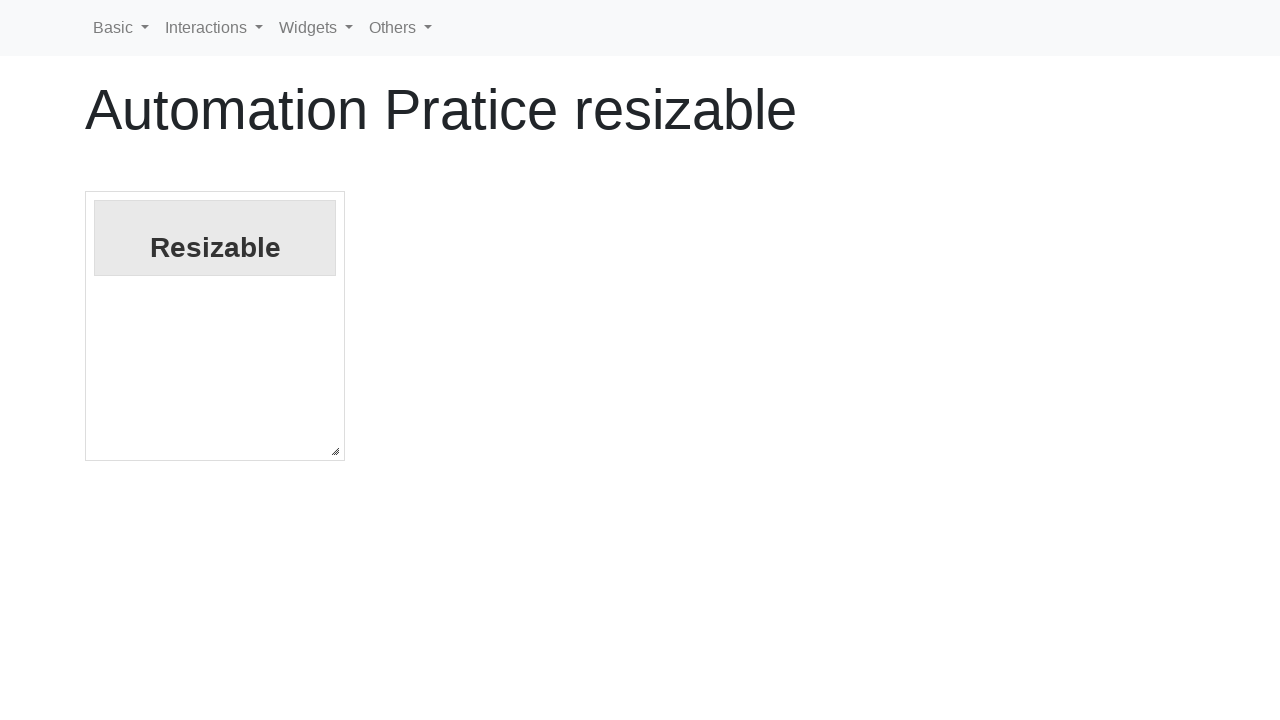